Tests dropdown functionality by selecting an option from a fruit dropdown by index and checking if a language dropdown supports multiple selections

Starting URL: https://letcode.in/dropdowns

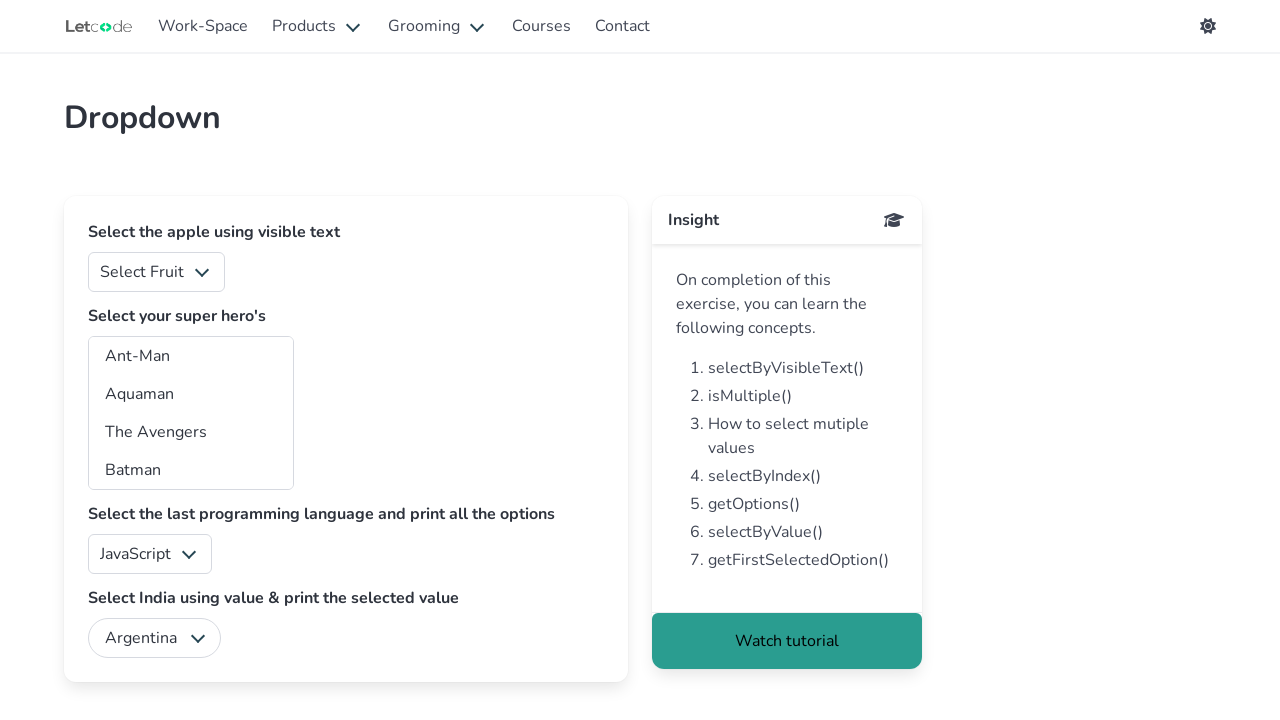

Selected second option (index 1) from fruits dropdown on #fruits
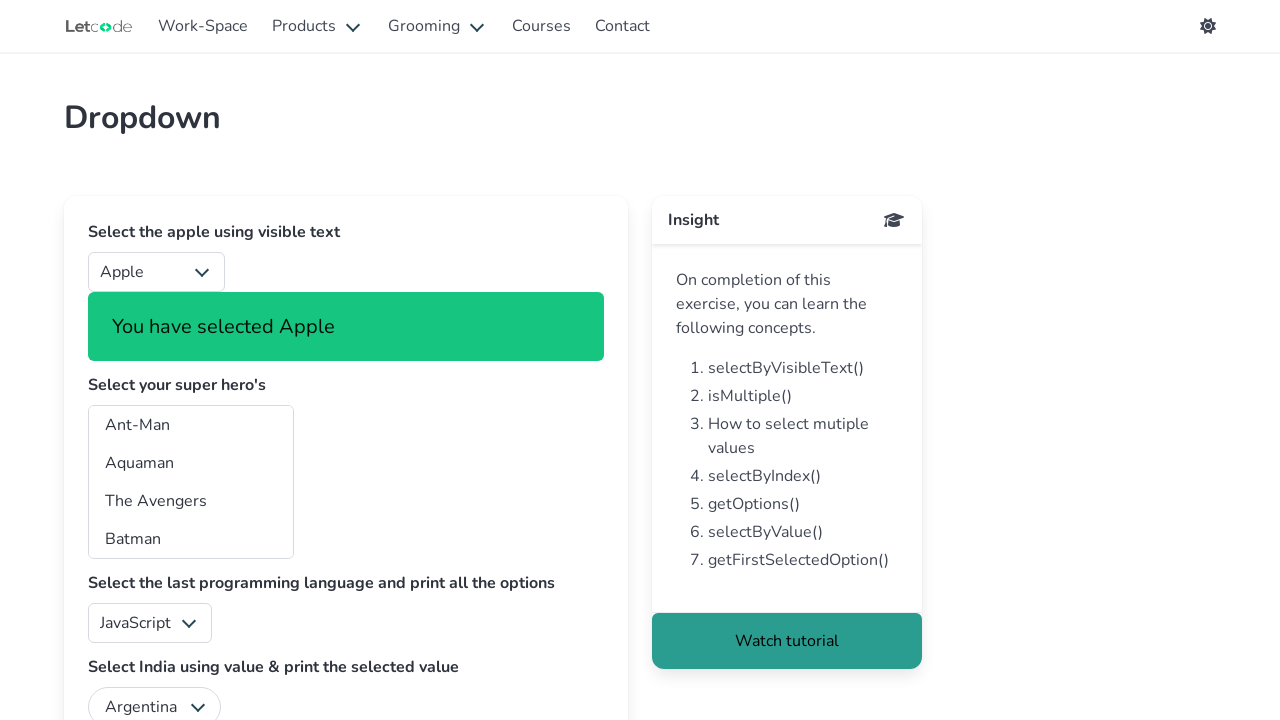

Selected first option (index 0) from language dropdown on #lang
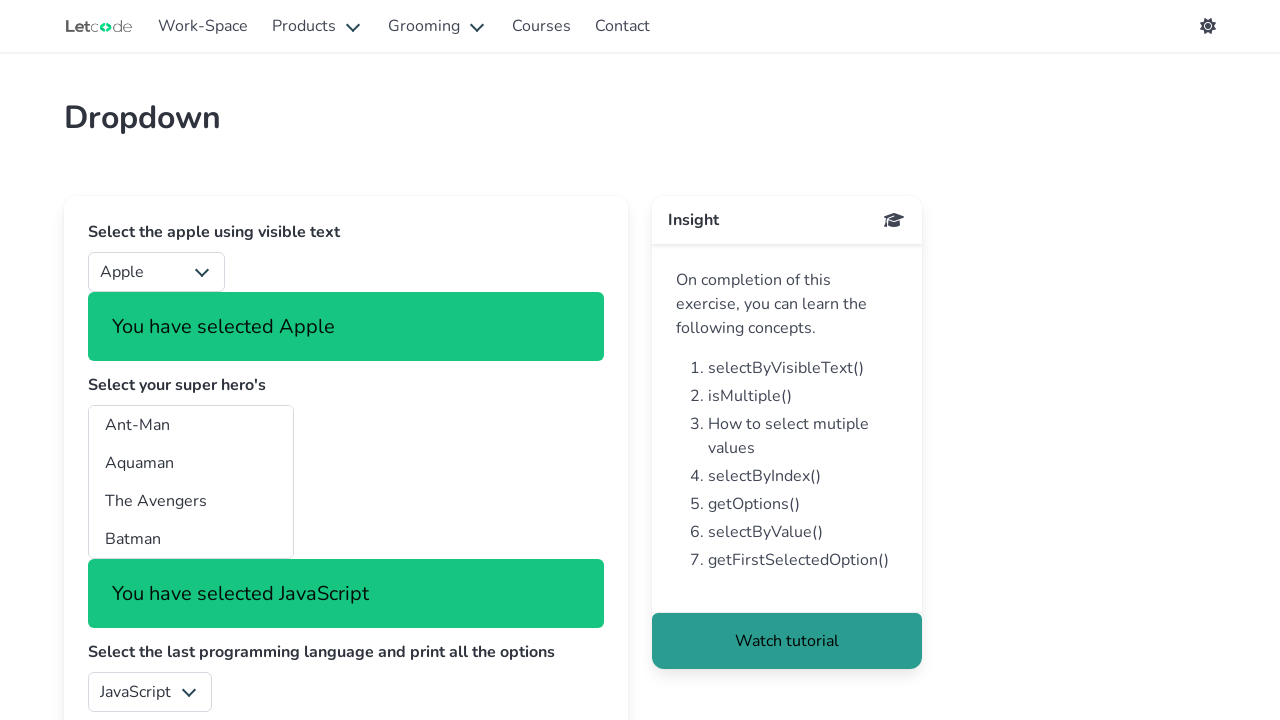

Verified fruits dropdown is visible and loaded
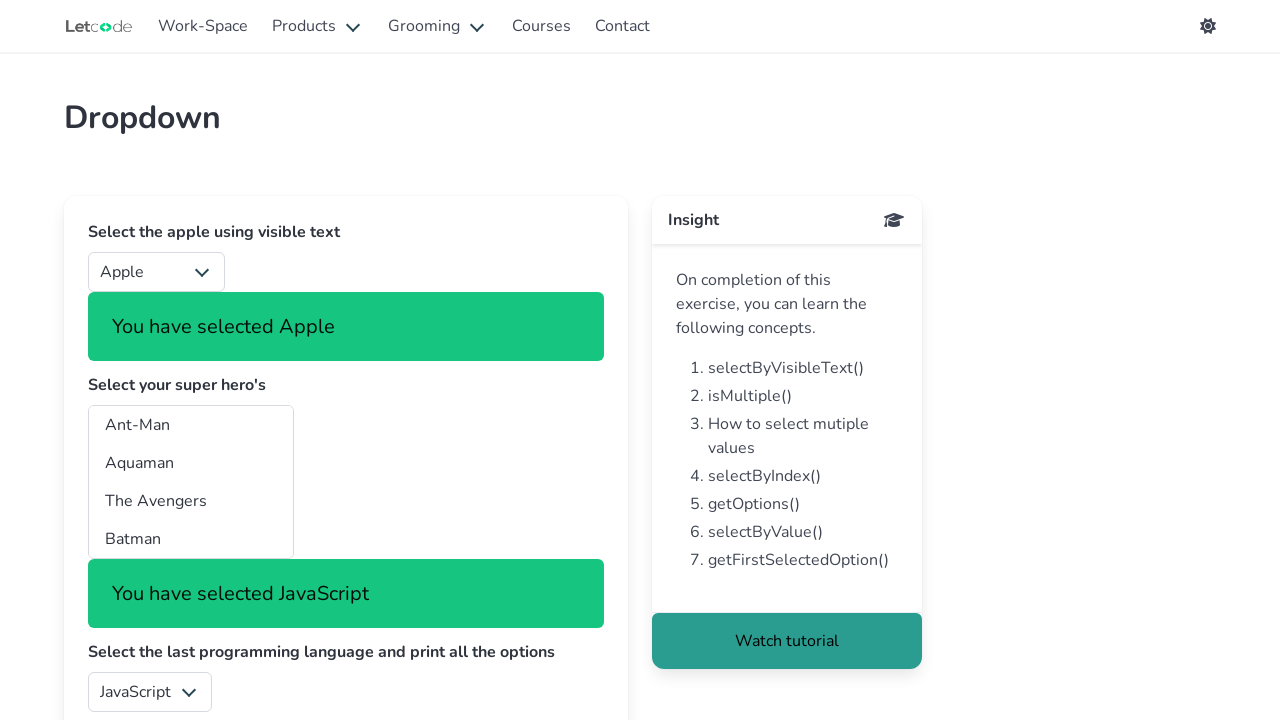

Verified language dropdown is visible and loaded
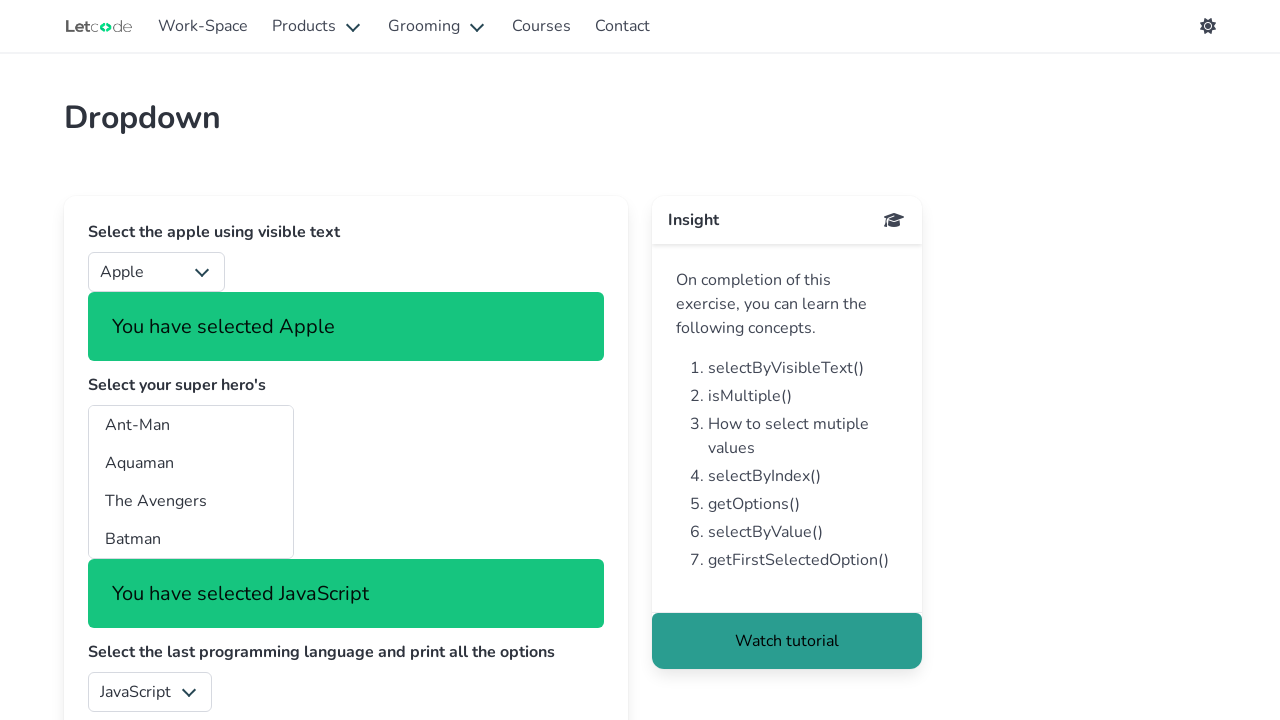

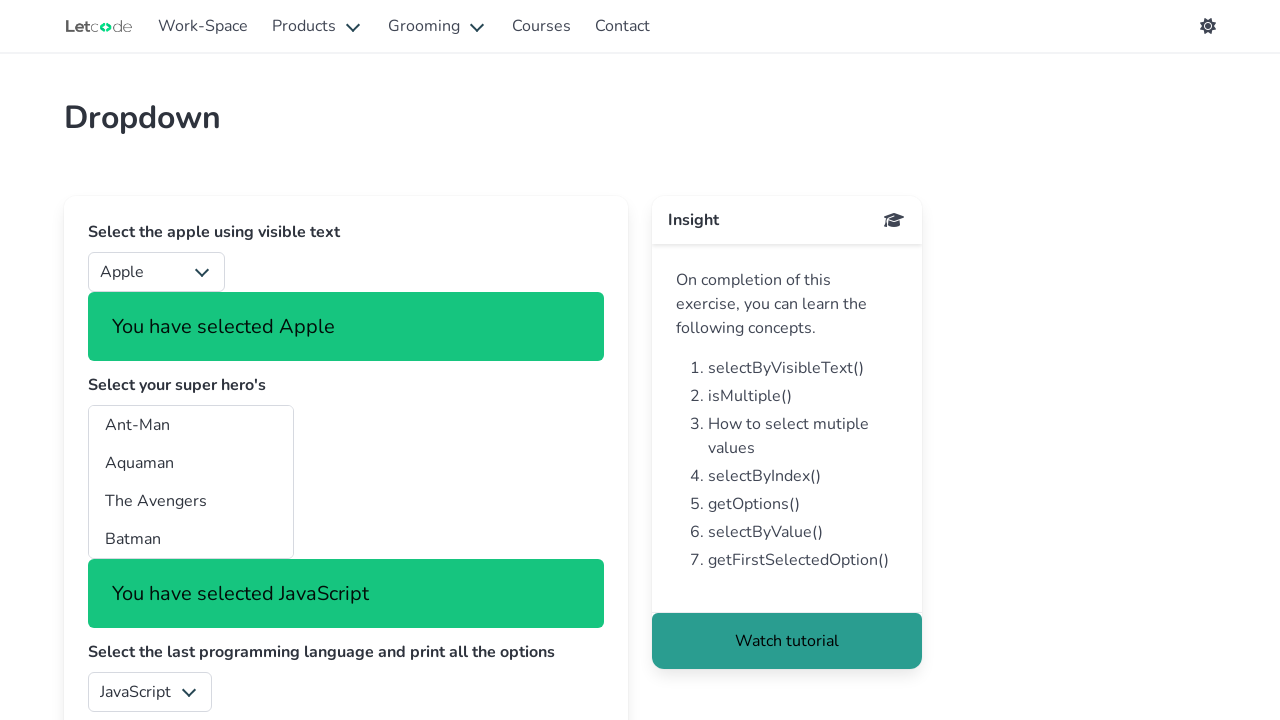